Tests menu display functionality by clicking on the Menu section and verifying that menu items are displayed on the page

Starting URL: https://cbarnc.github.io/Group3-repo-projects/

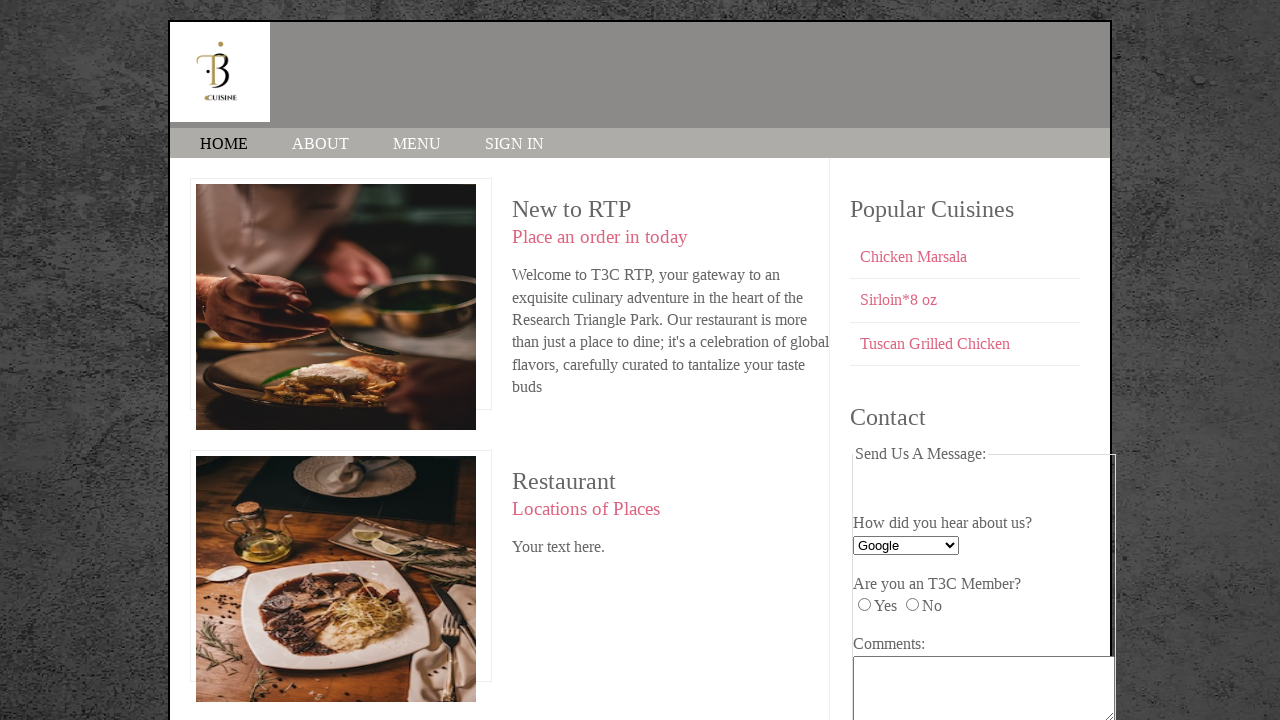

Clicked on MENU link at (417, 144) on text=MENU
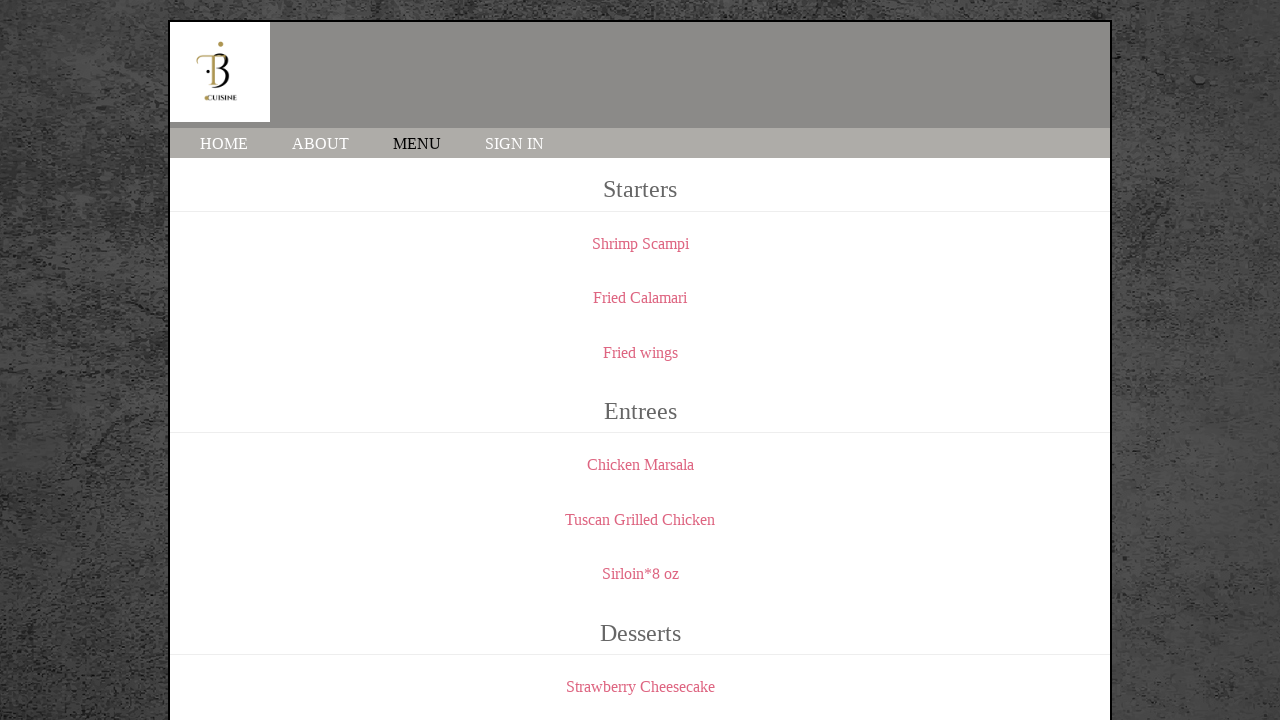

Menu elements became visible
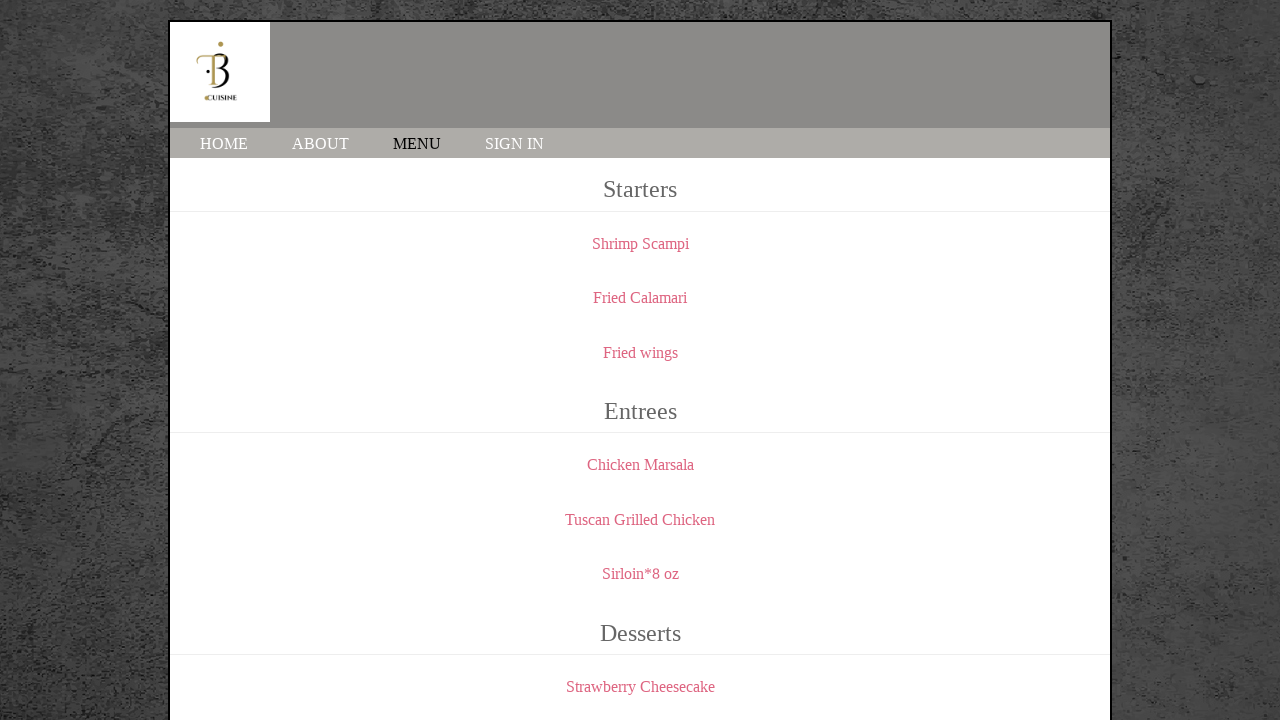

Located menu elements on the page
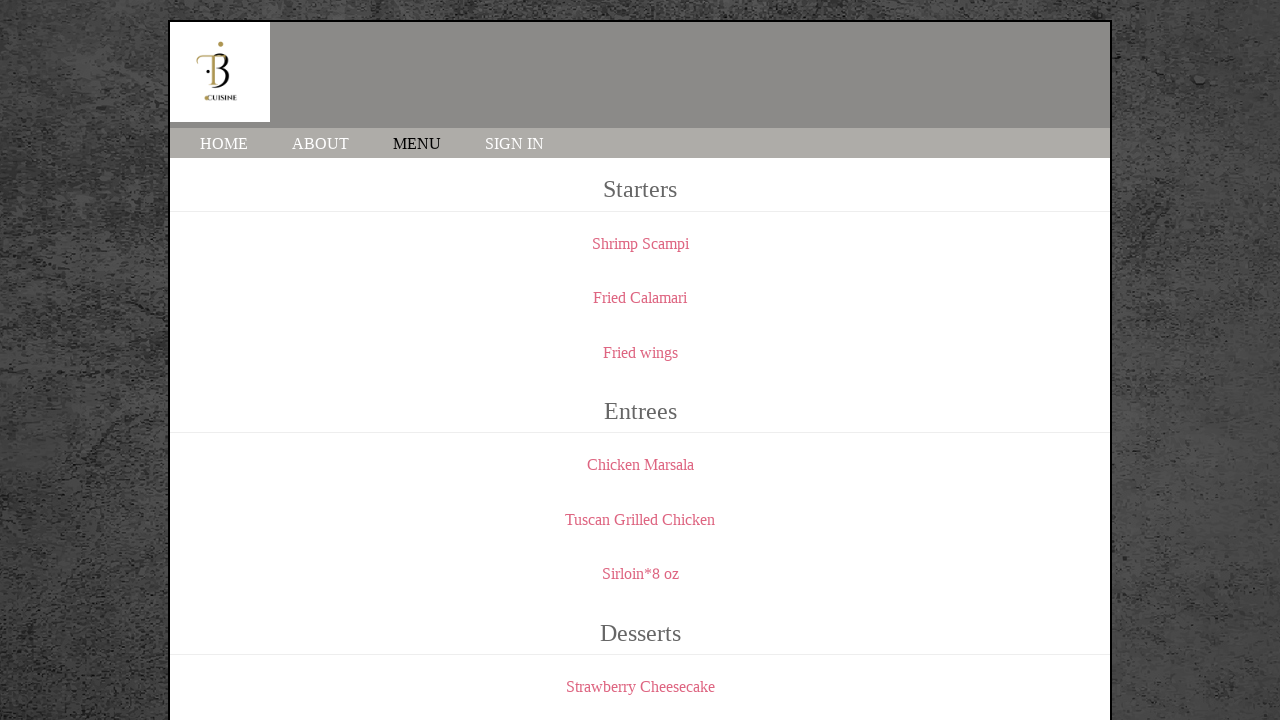

Verified that menu items are present (count > 0)
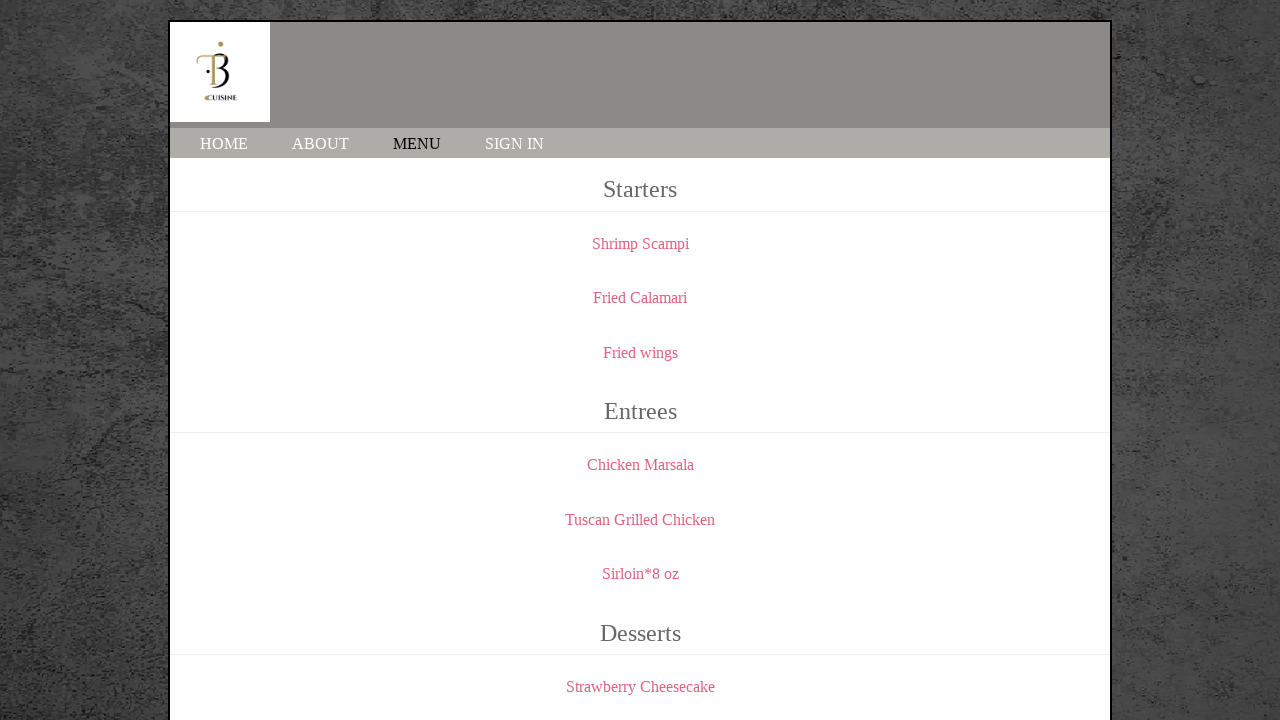

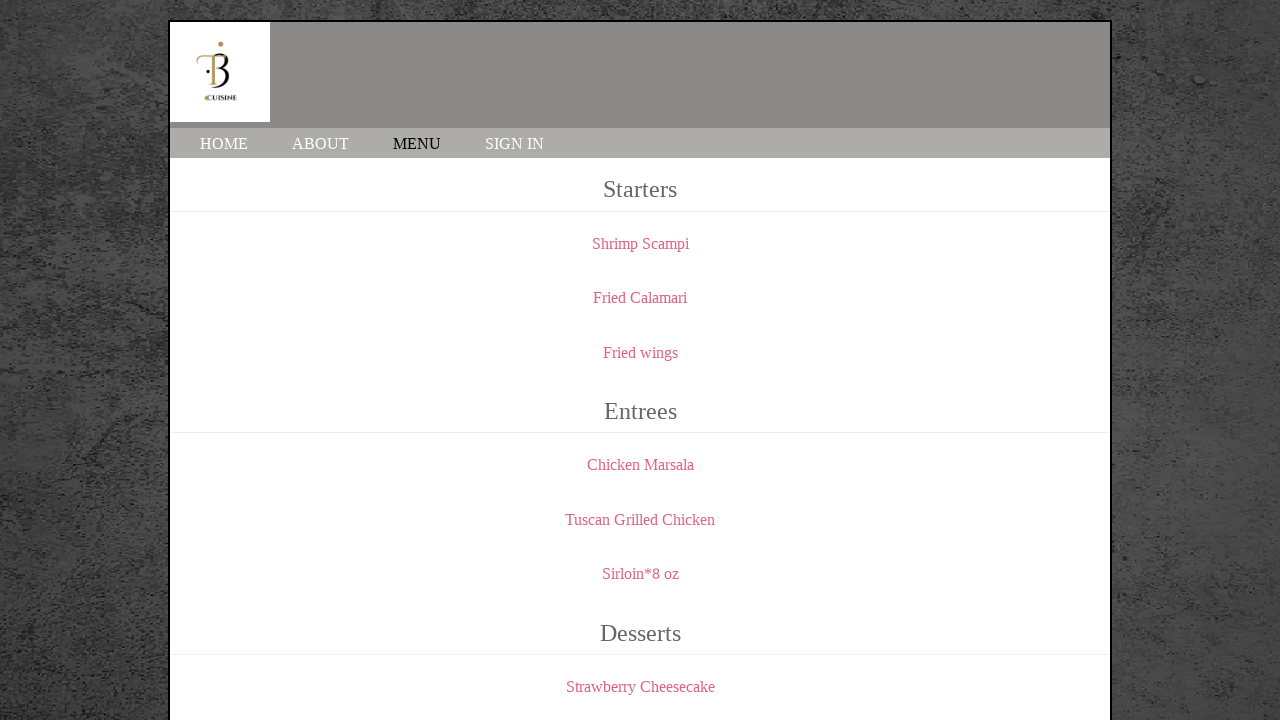